Tests form interaction by extracting a value from an element attribute, calculating a mathematical result, filling in the answer, checking required checkboxes, and submitting the form.

Starting URL: http://suninjuly.github.io/get_attribute.html

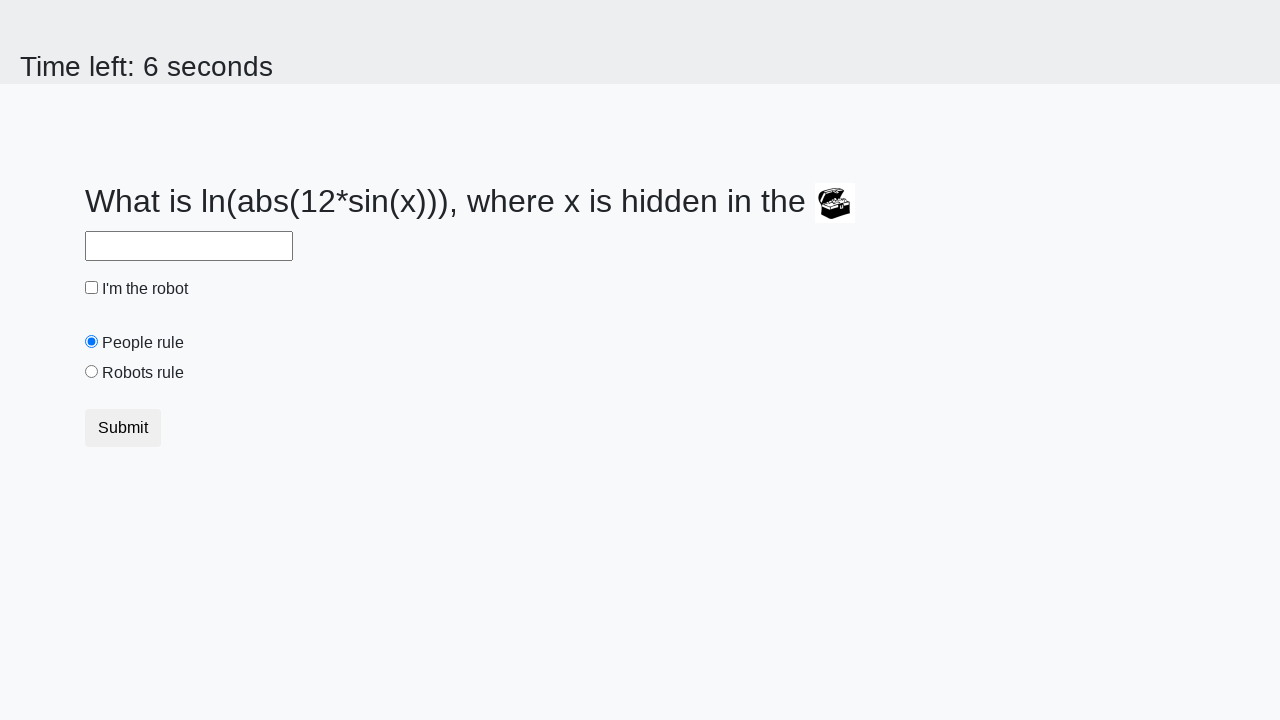

Located the treasure element with hidden value
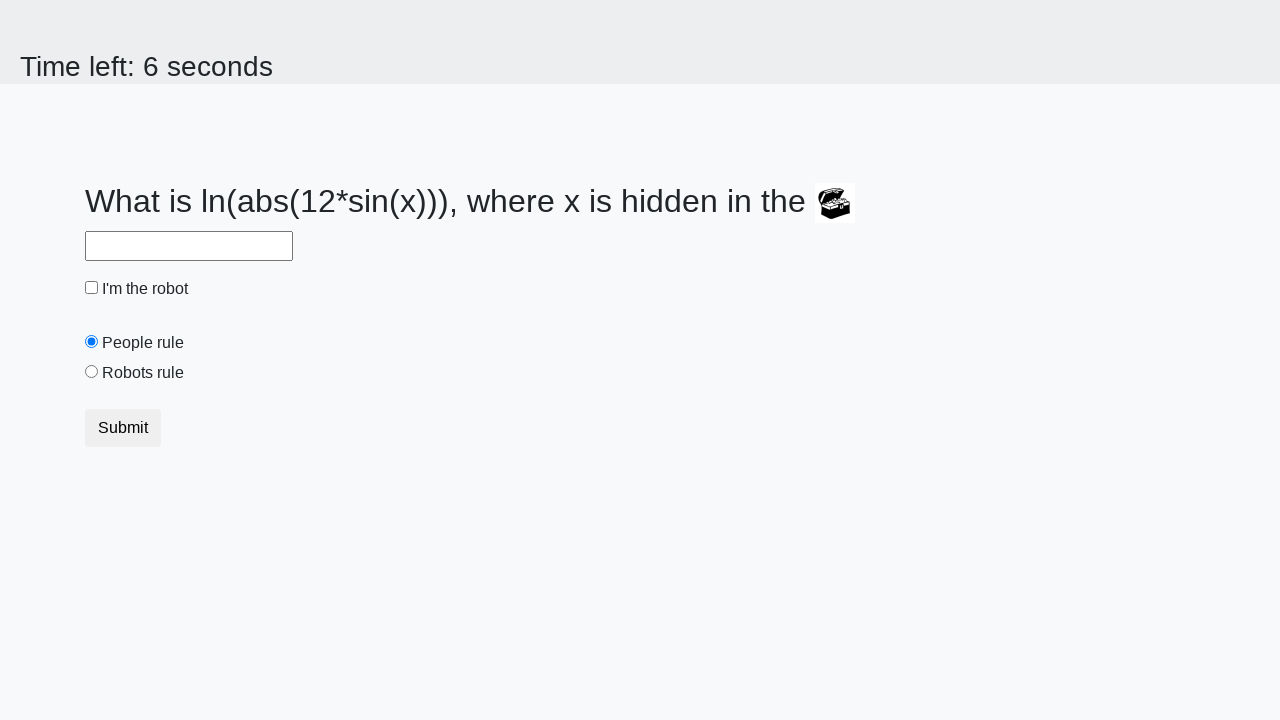

Extracted valuex attribute from treasure element
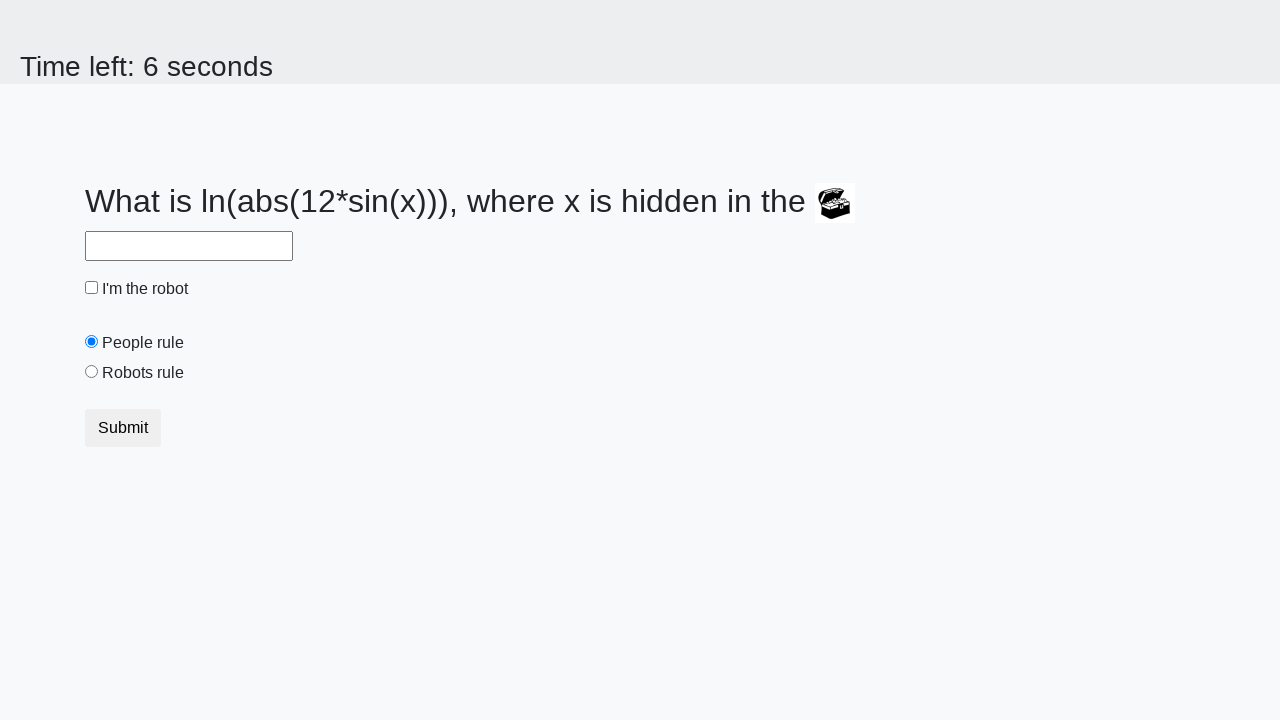

Calculated mathematical result: 2.21380495885956
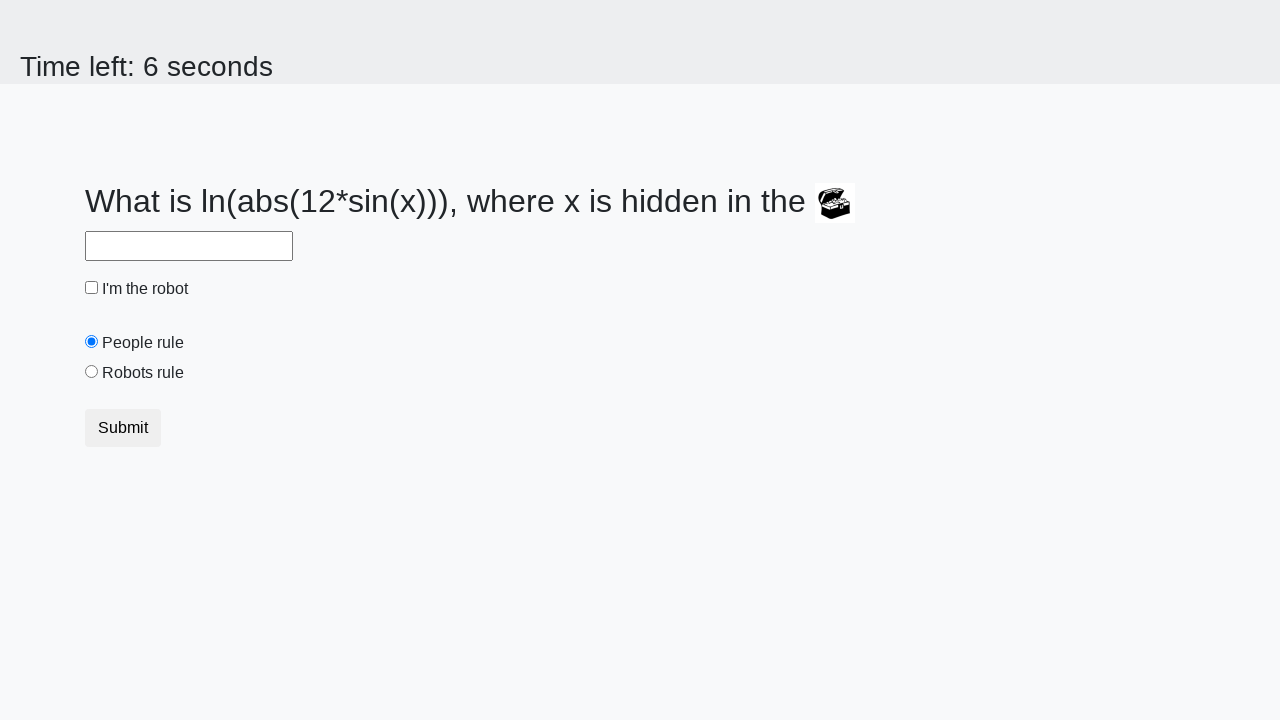

Filled answer field with calculated value on #answer
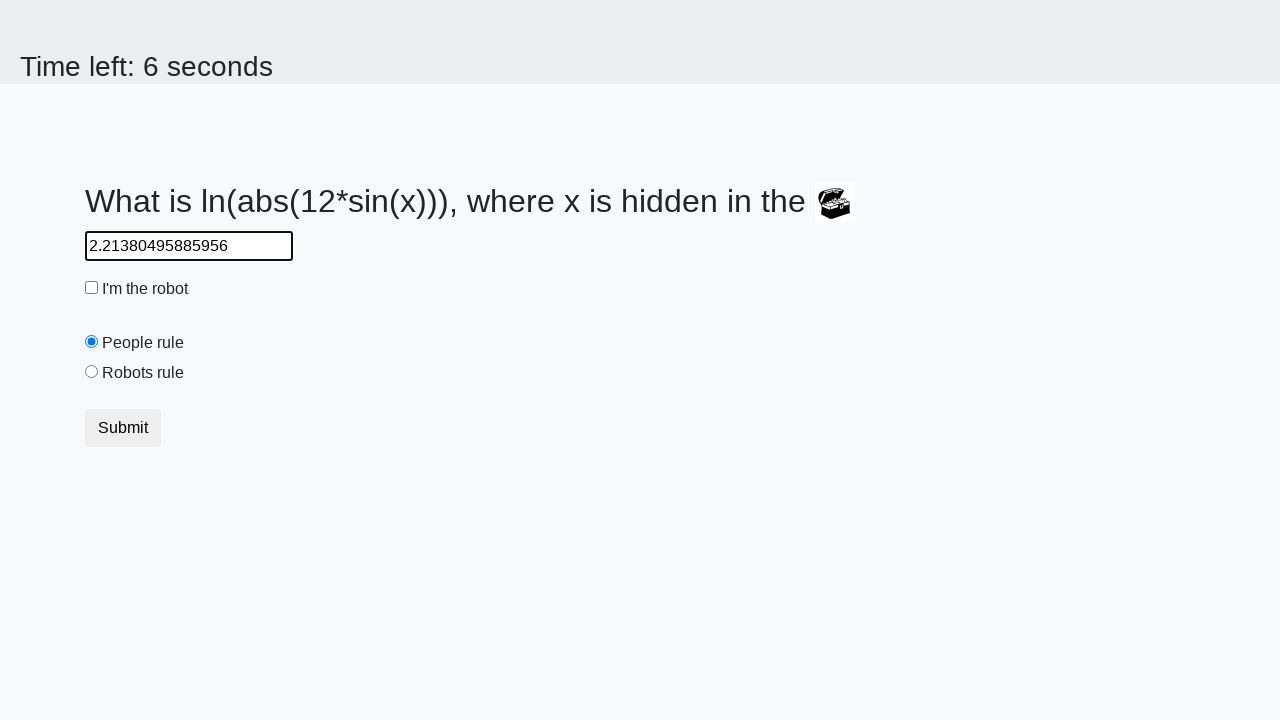

Checked the robot checkbox at (92, 288) on #robotCheckbox
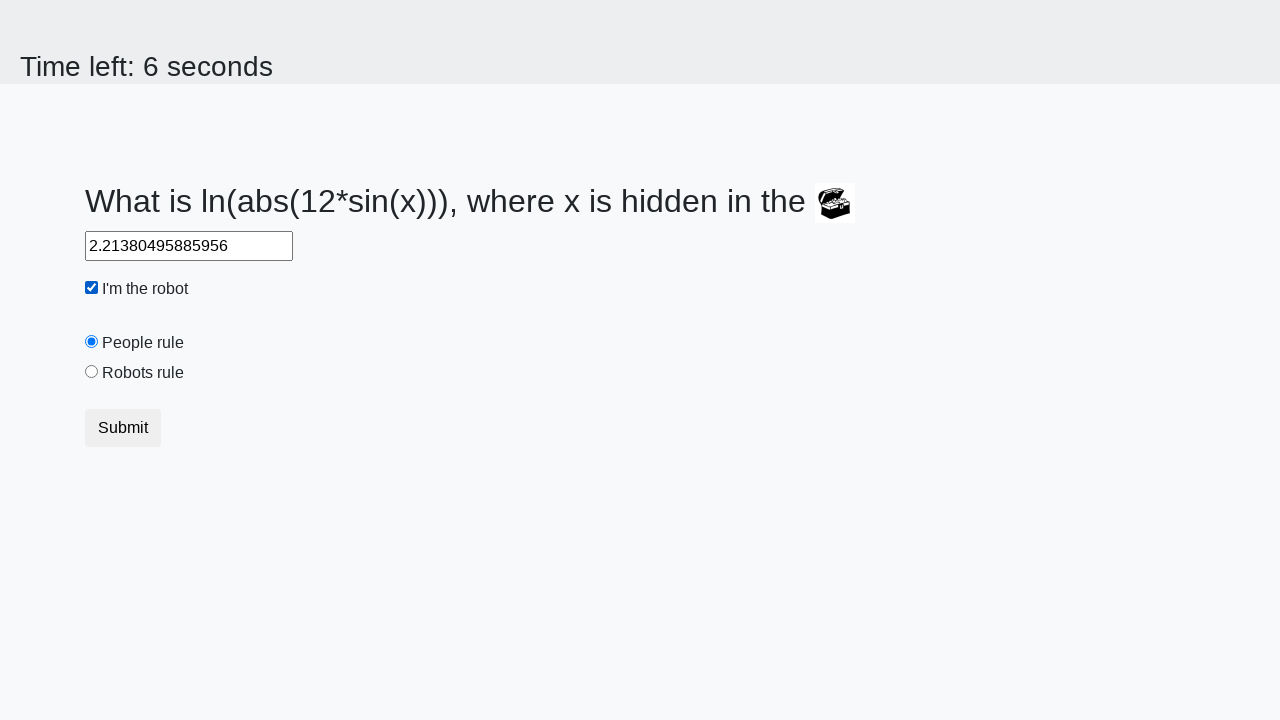

Checked the robots rule checkbox at (92, 372) on #robotsRule
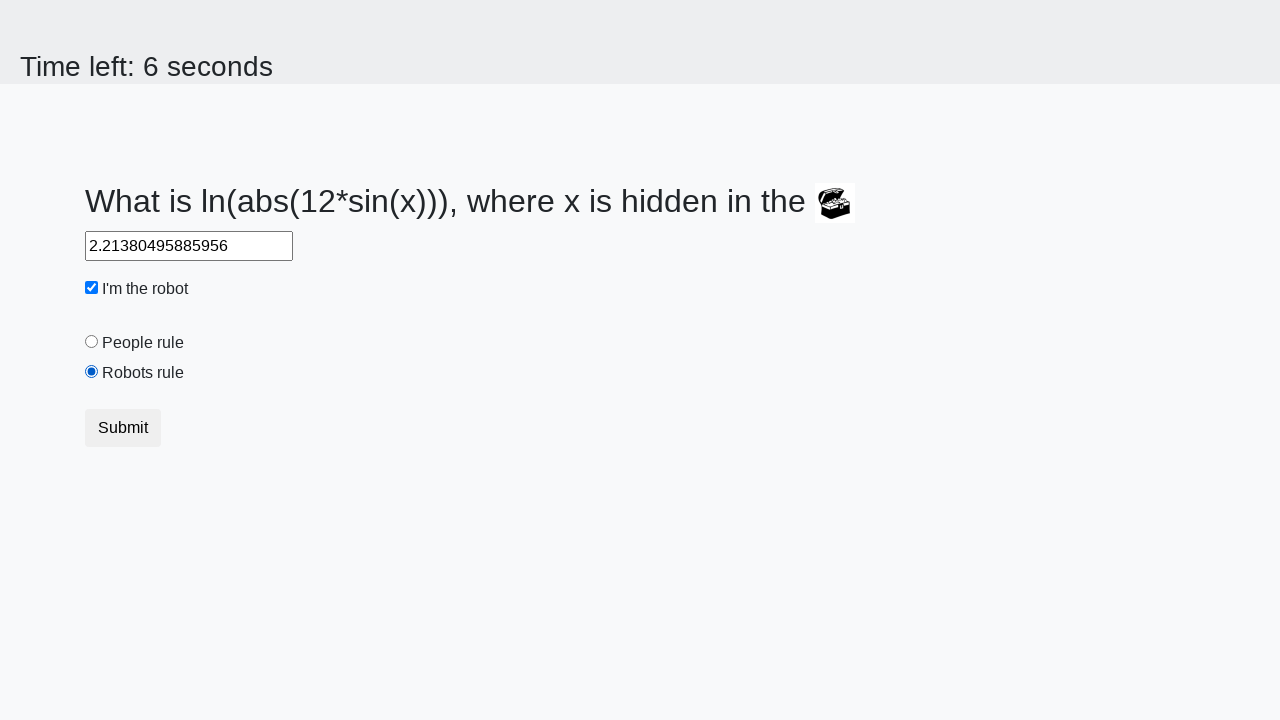

Submitted the form at (123, 428) on [type='submit']
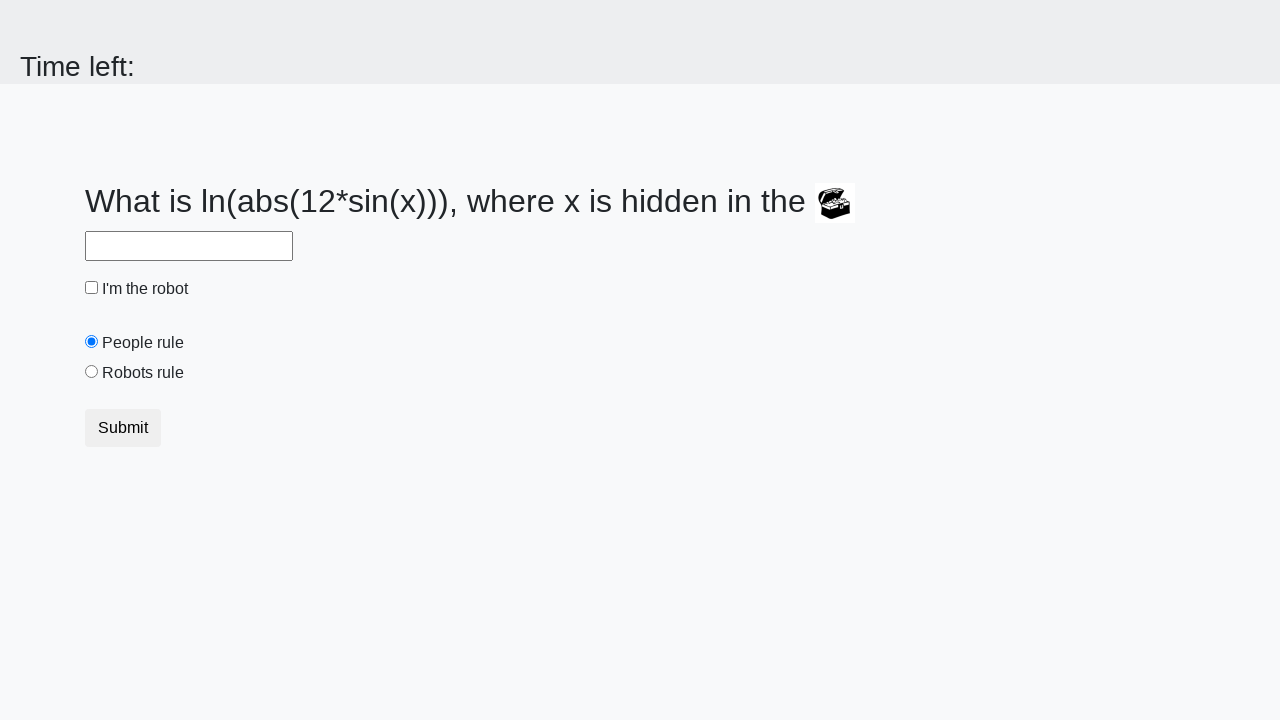

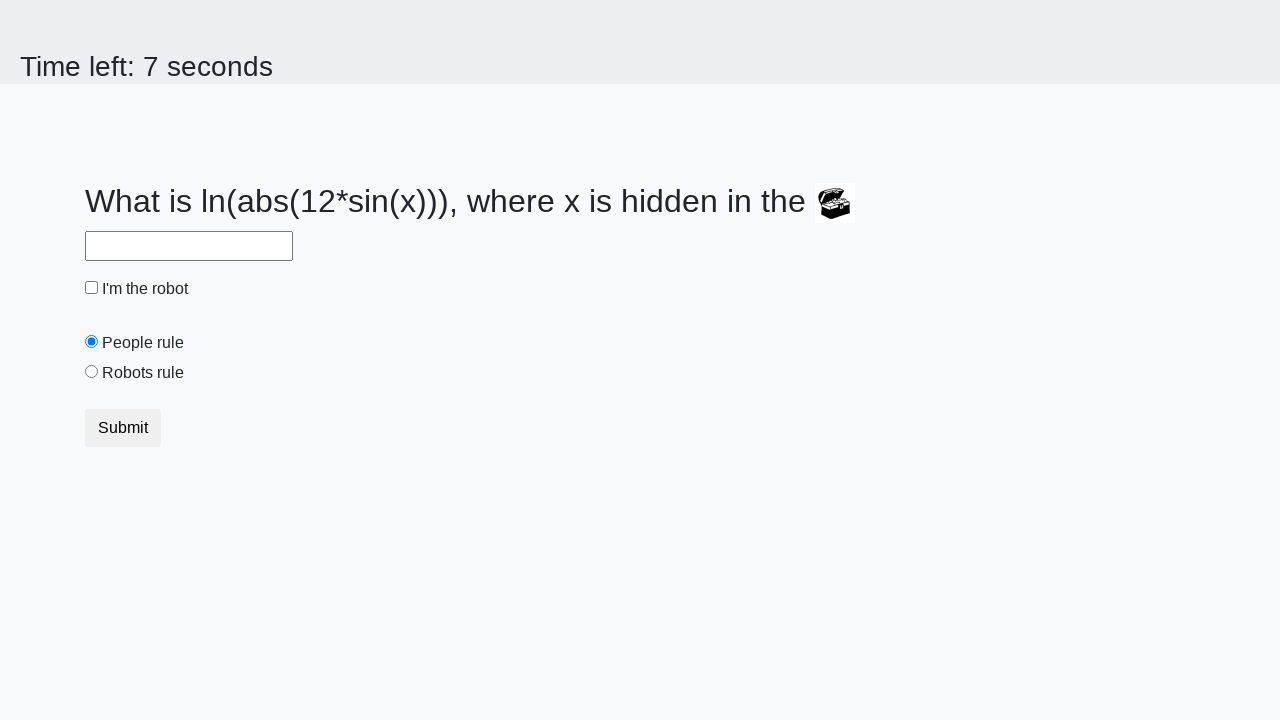